Navigates to the Puma India website and waits for the page to load. The original script relied on an external AutoIT executable to handle notification popups, which has been removed as it's an external dependency.

Starting URL: https://in.puma.com/in/en

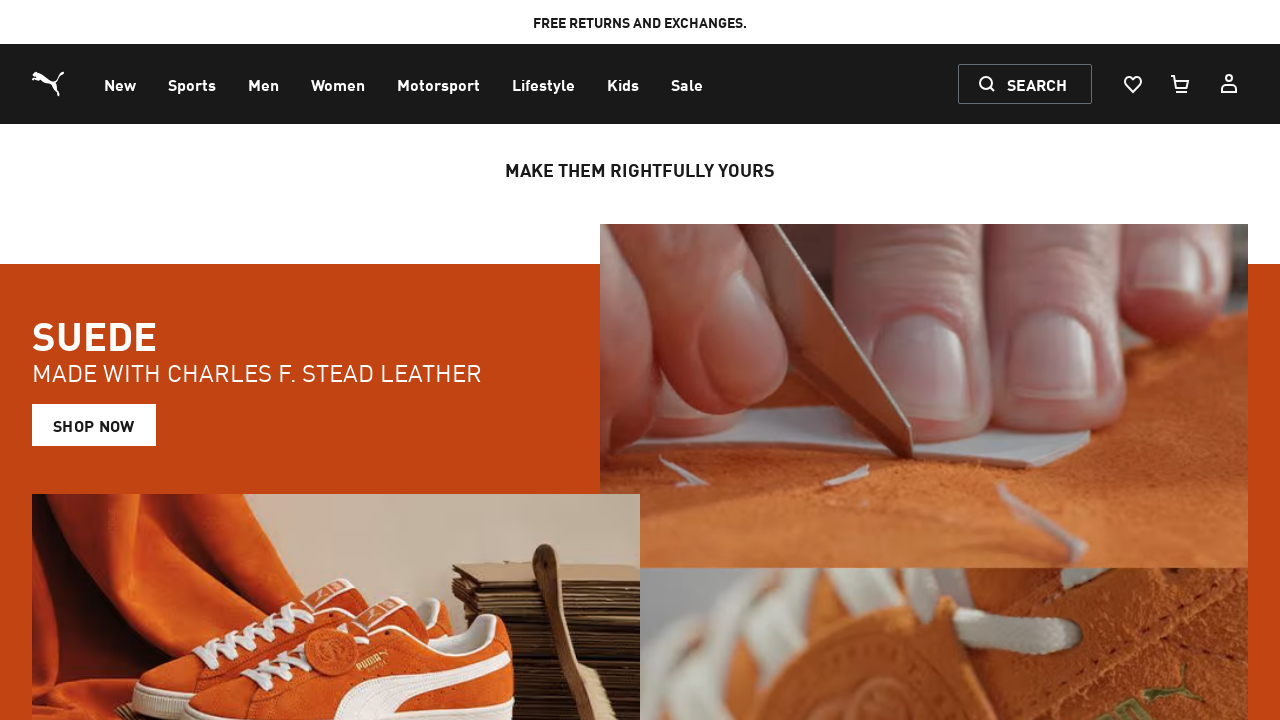

Waited for page to reach networkidle state
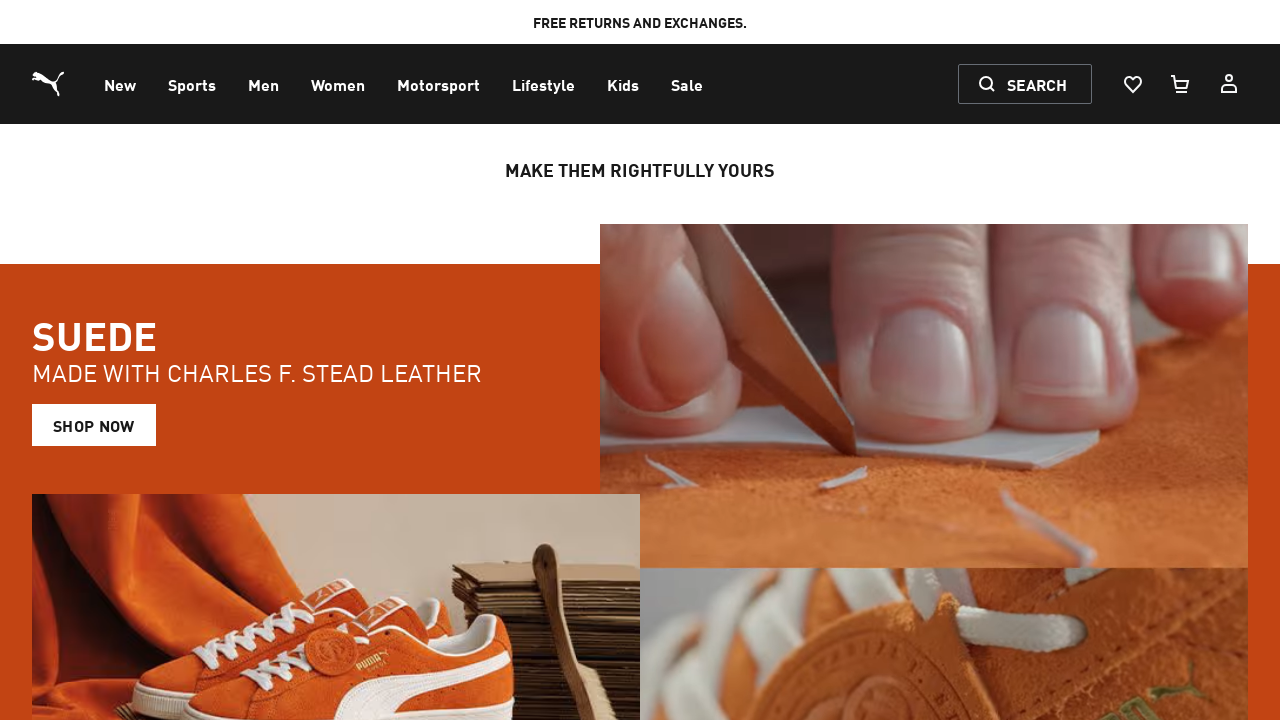

Waited for body element to become visible
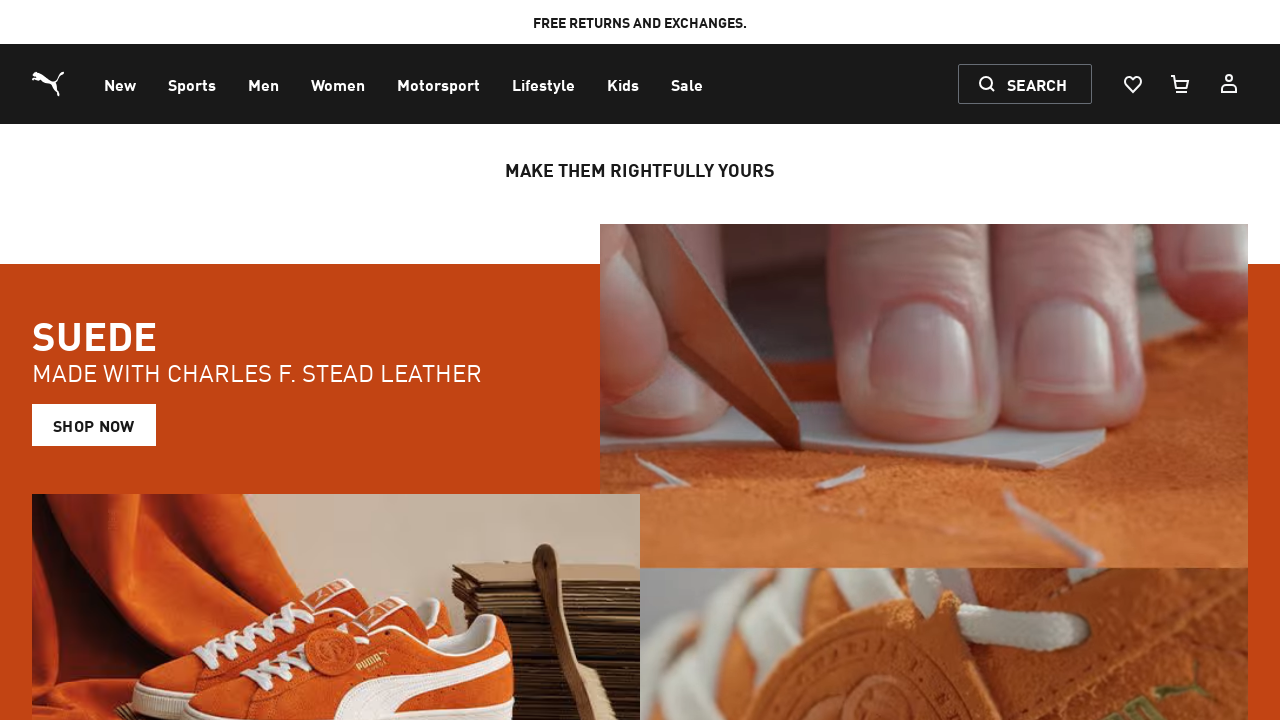

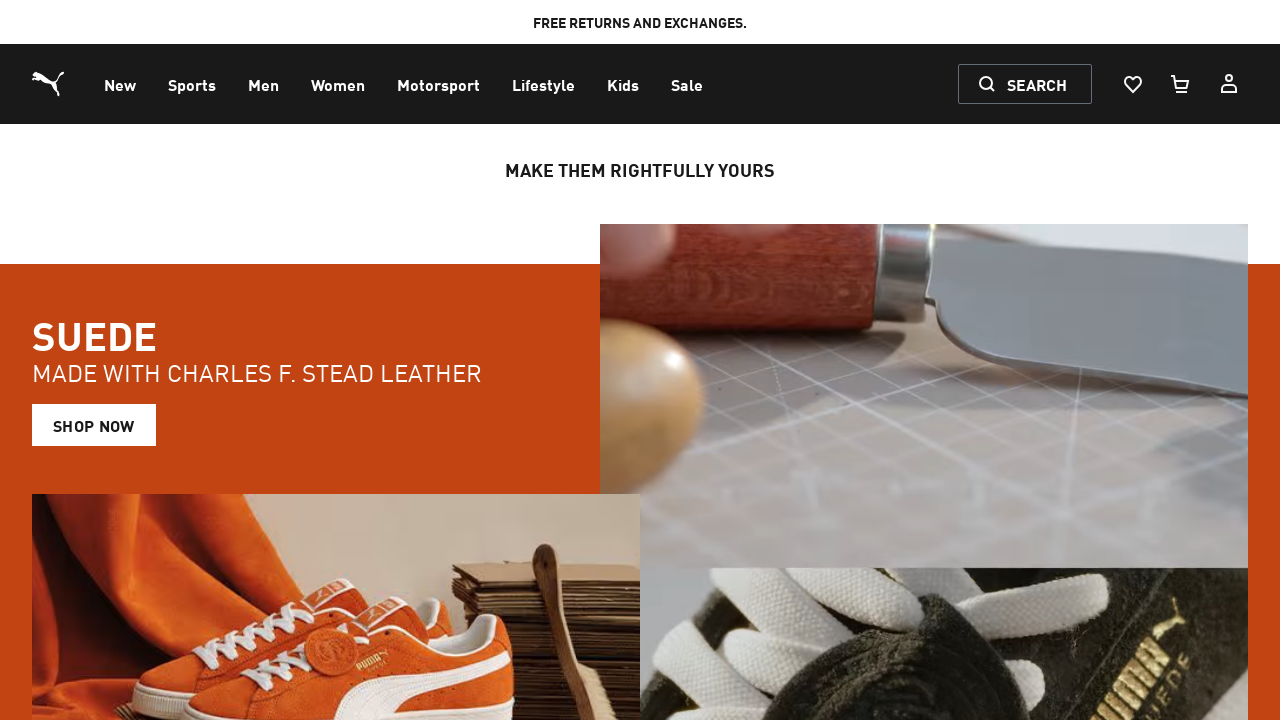